Tests form submission by clicking a dynamically calculated link and filling out a registration form with personal information

Starting URL: http://suninjuly.github.io/find_link_text

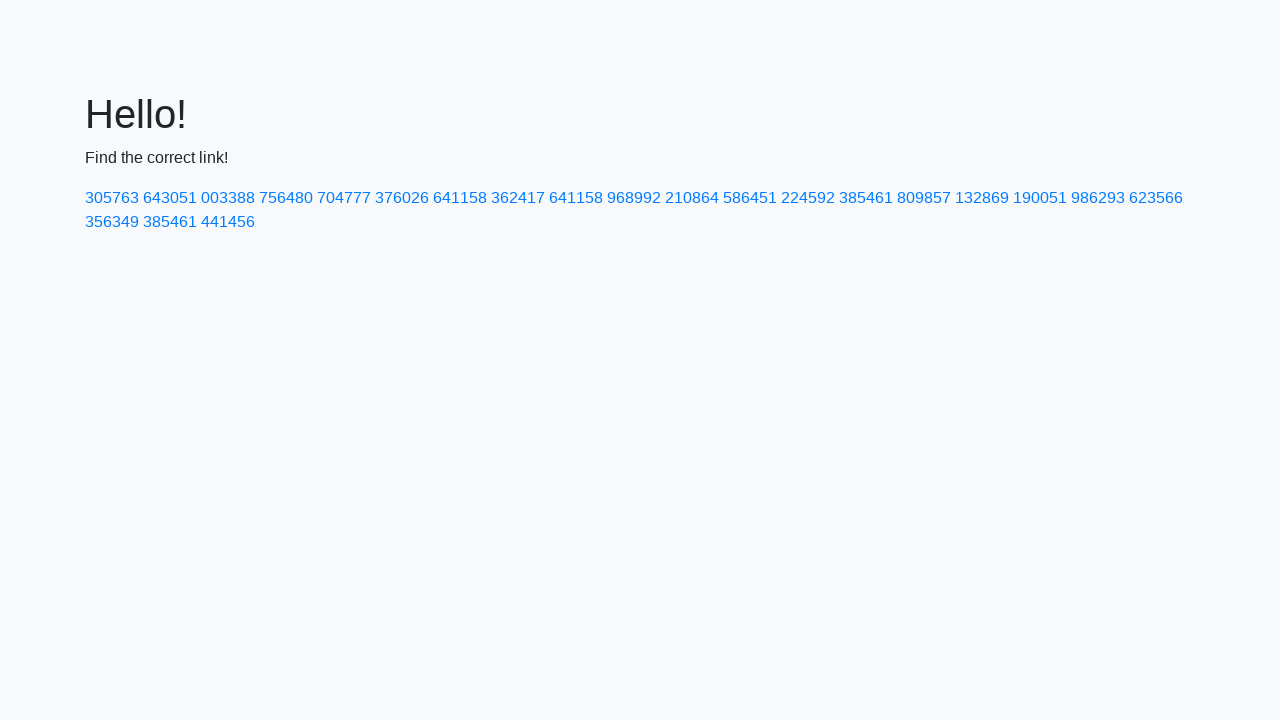

Calculated dynamic link text value
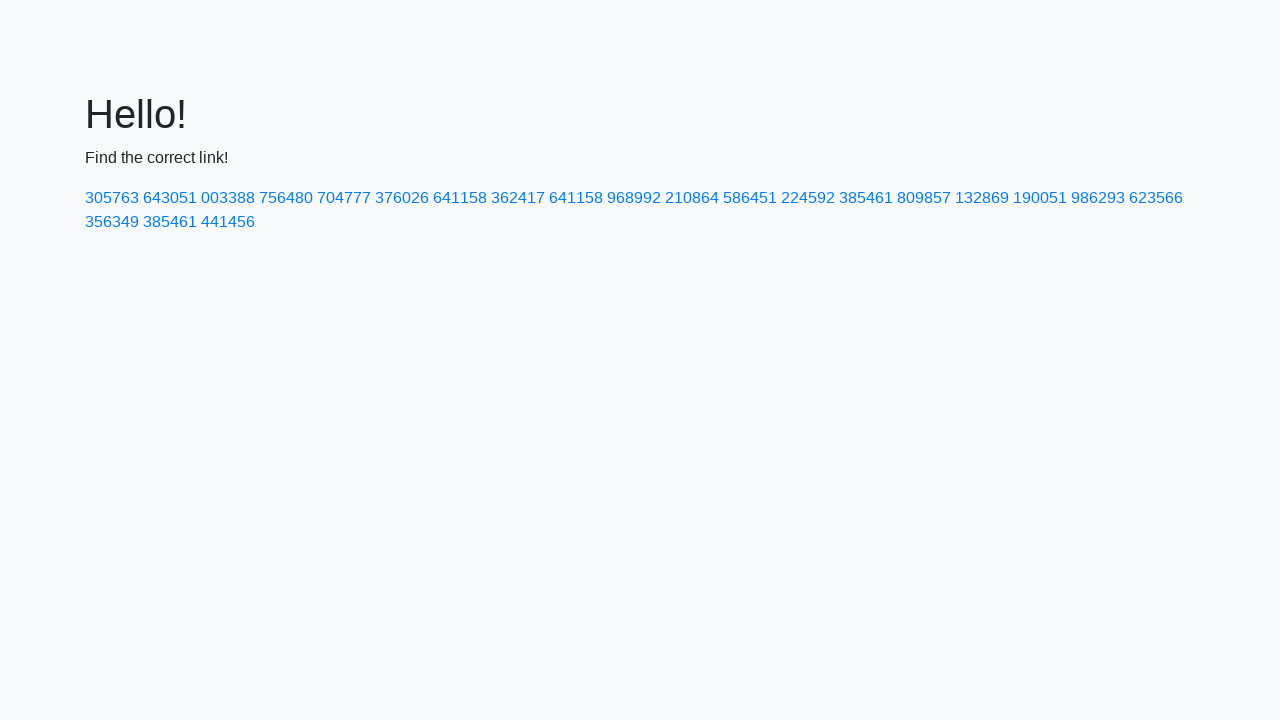

Clicked dynamically calculated link with text '224592' at (808, 198) on a:text('224592')
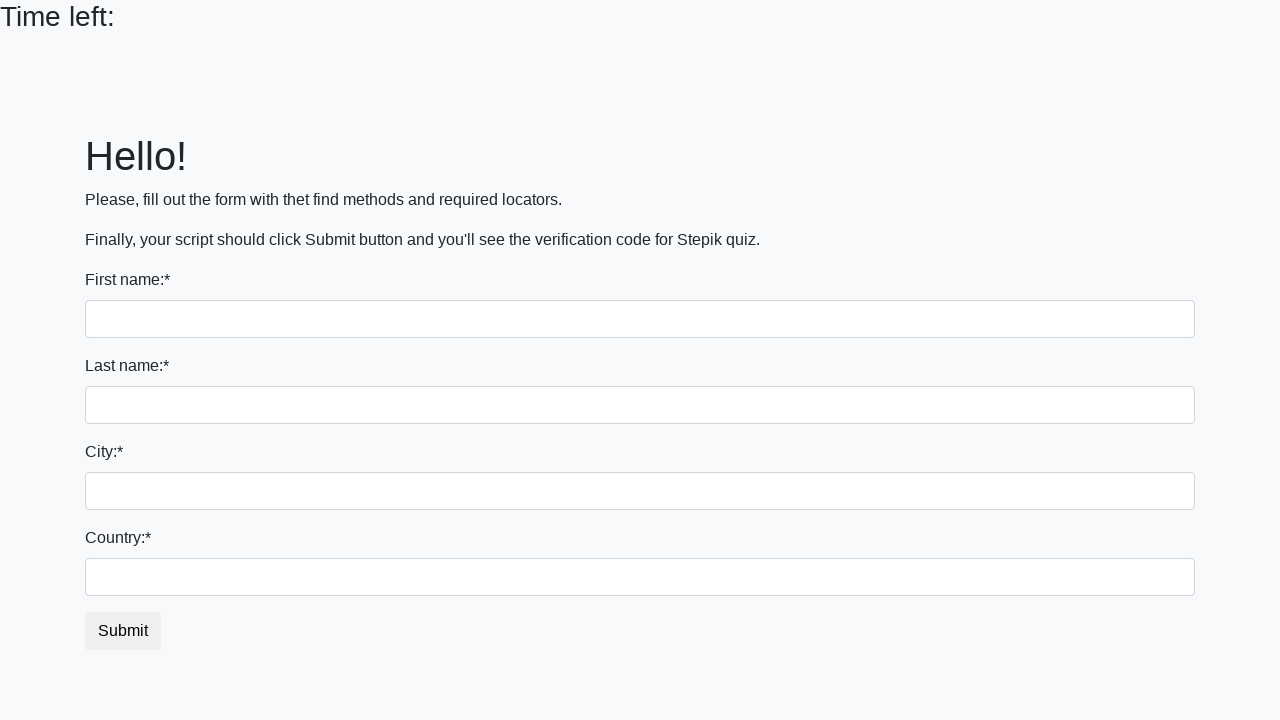

Filled first name field with 'John' on input[name='first_name']
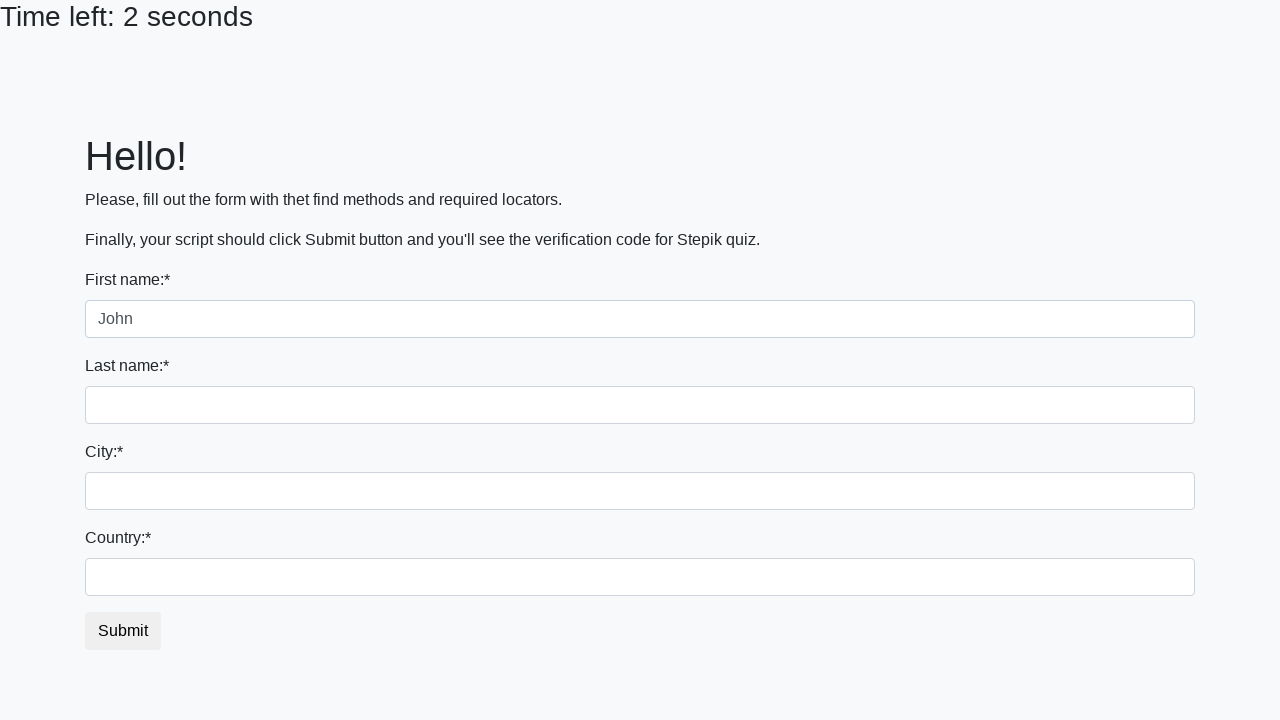

Filled last name field with 'Doe' on input[name='last_name']
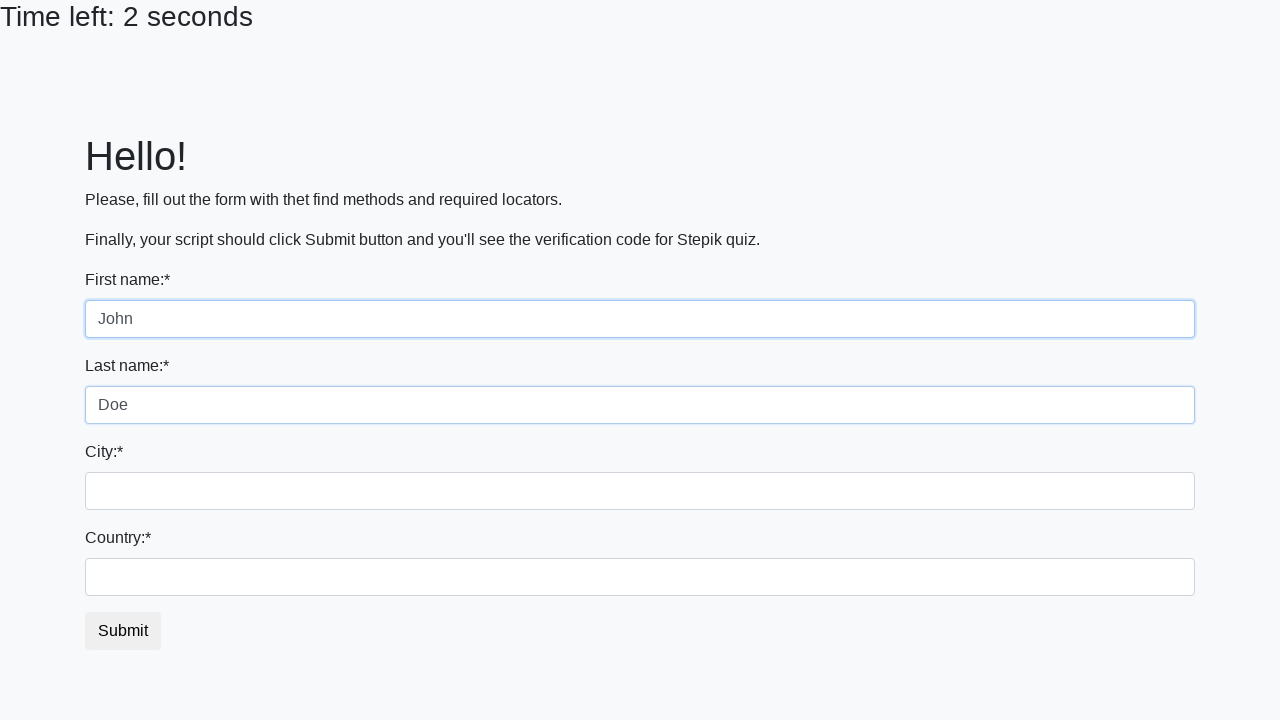

Filled city field with 'Boston' on input.city
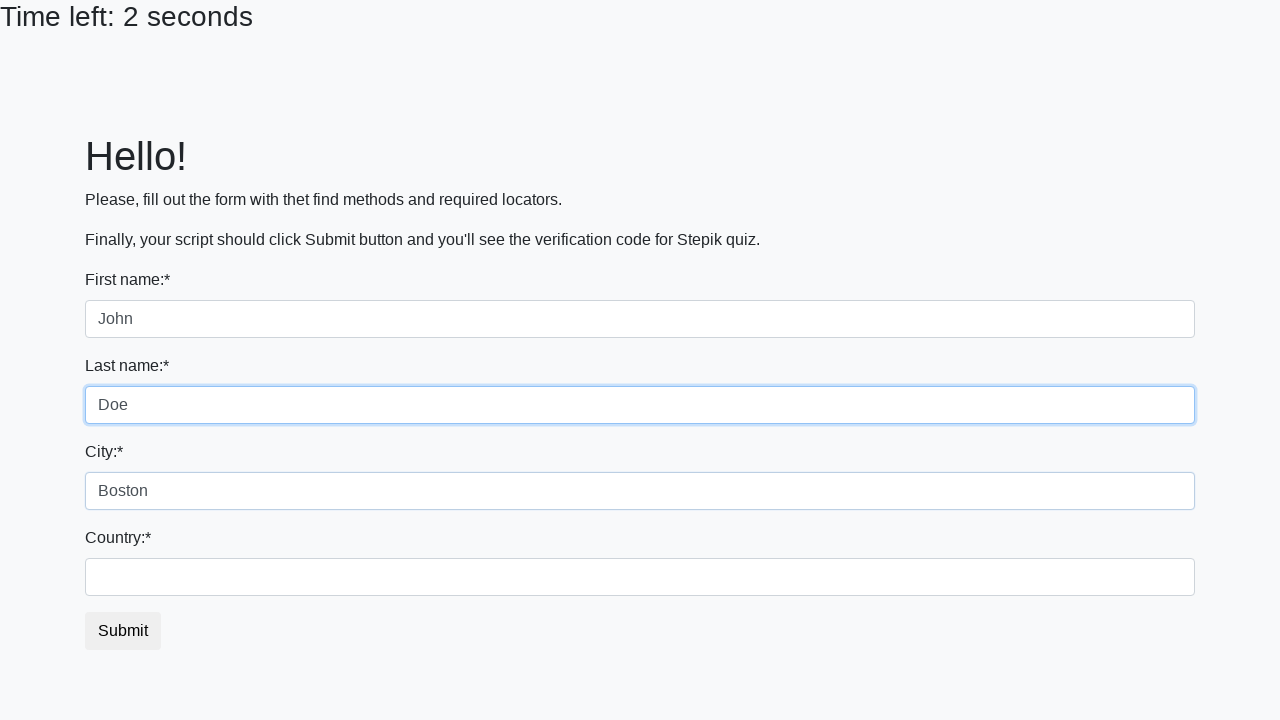

Filled country field with 'United States' on #country
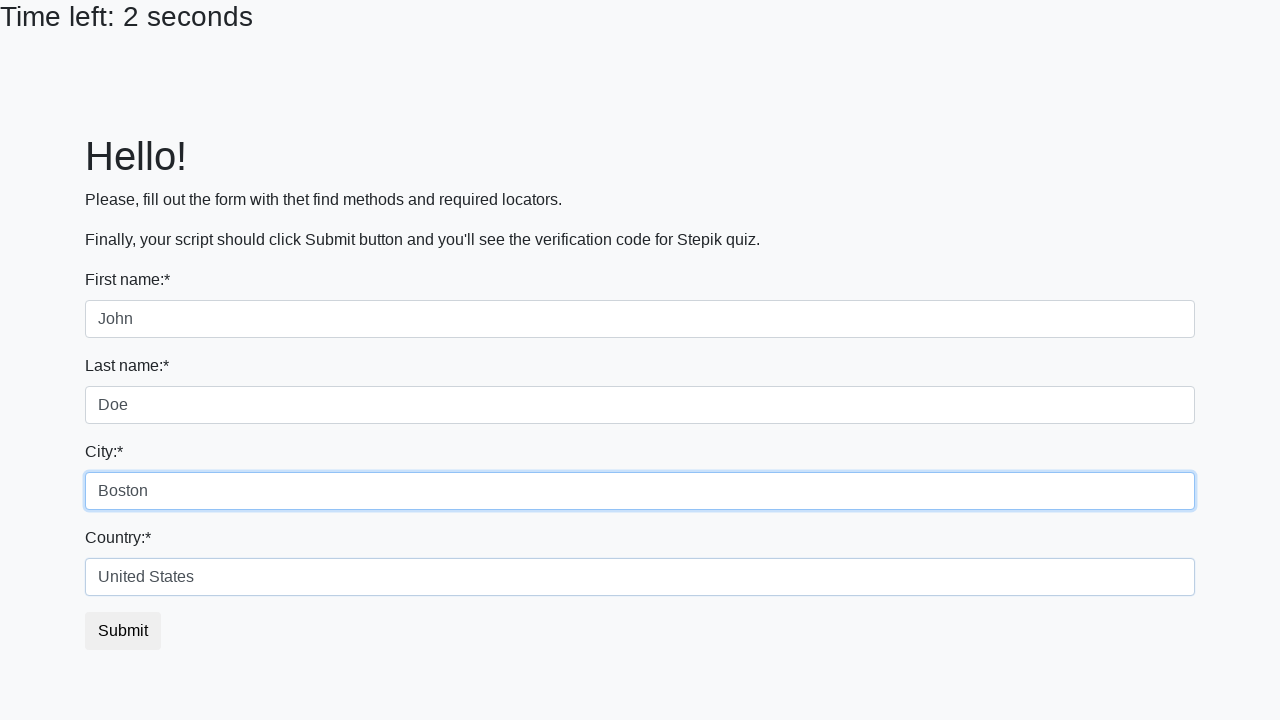

Clicked submit button to complete registration at (123, 631) on .btn
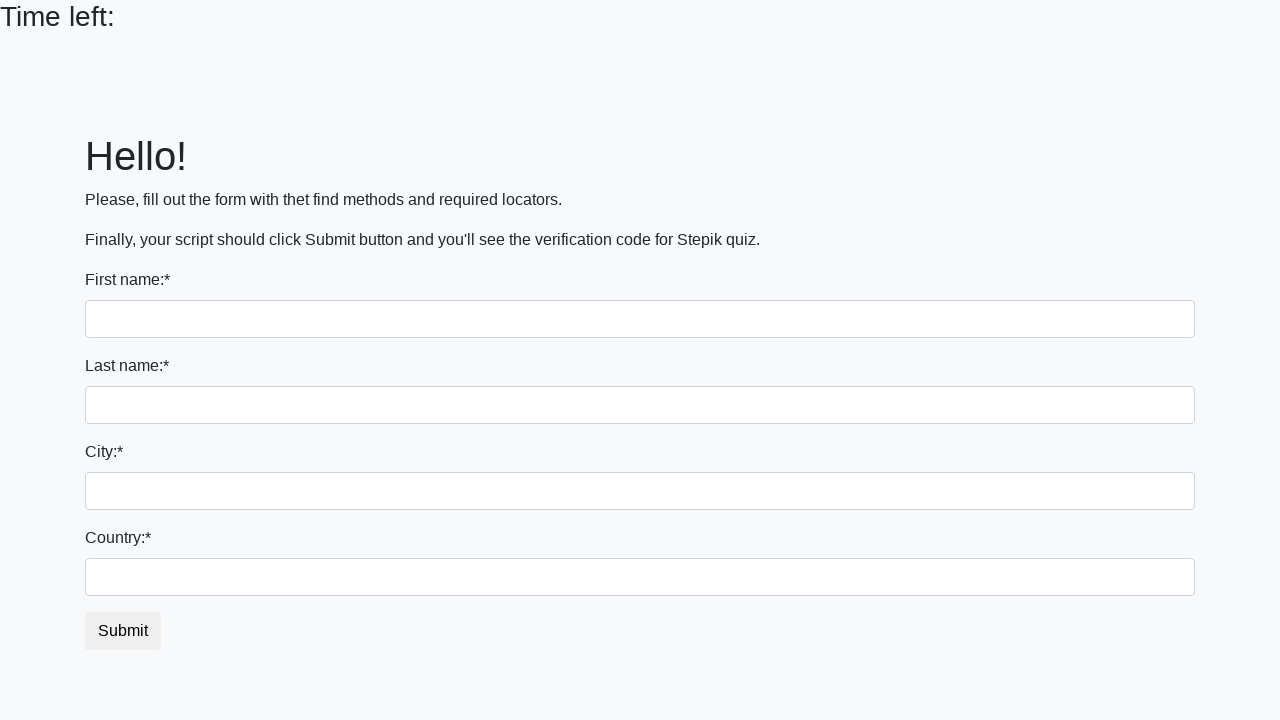

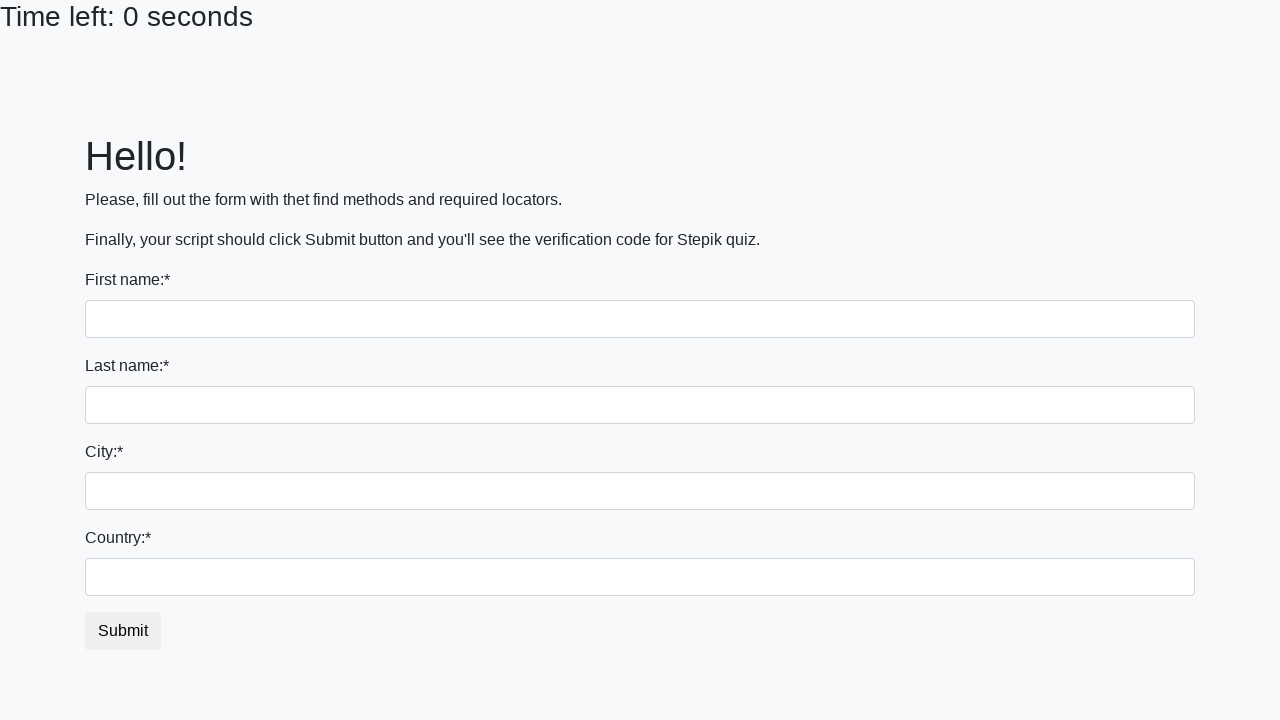